Tests drag and drop functionality by dragging an element from source to target location on jQuery UI demo page

Starting URL: http://jqueryui.com/resources/demos/droppable/default.html

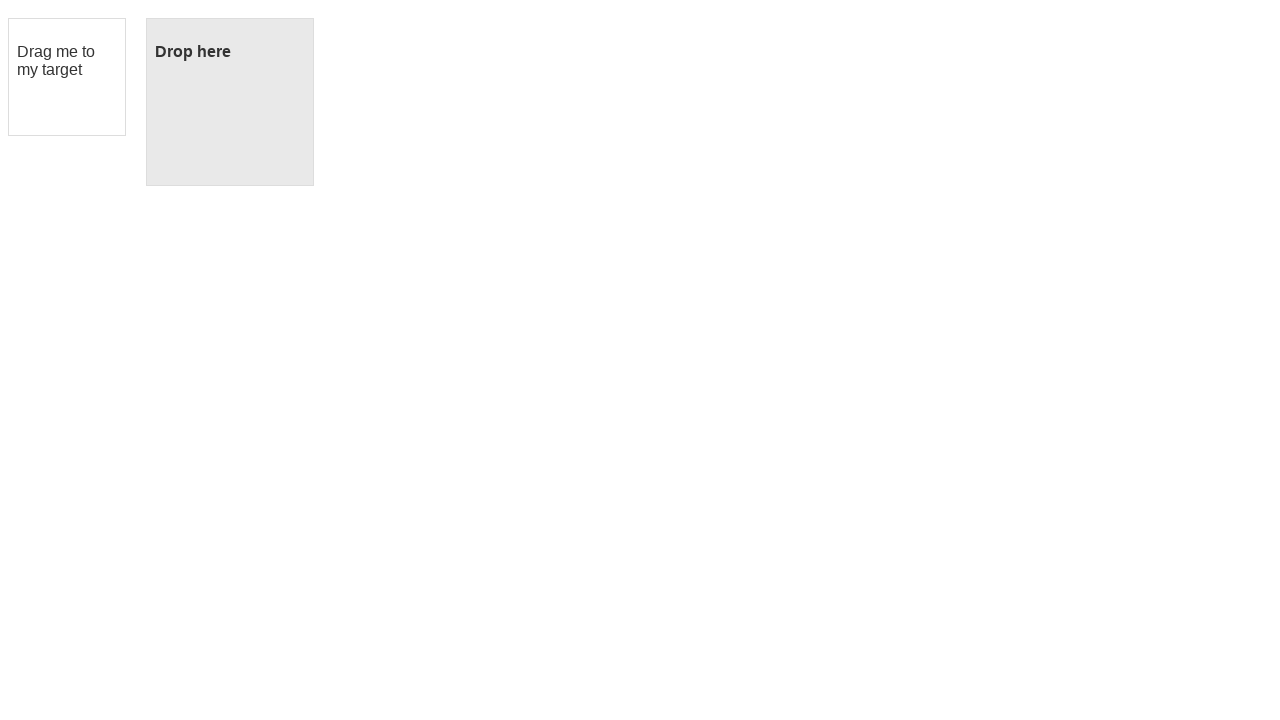

Located draggable element with id 'draggable'
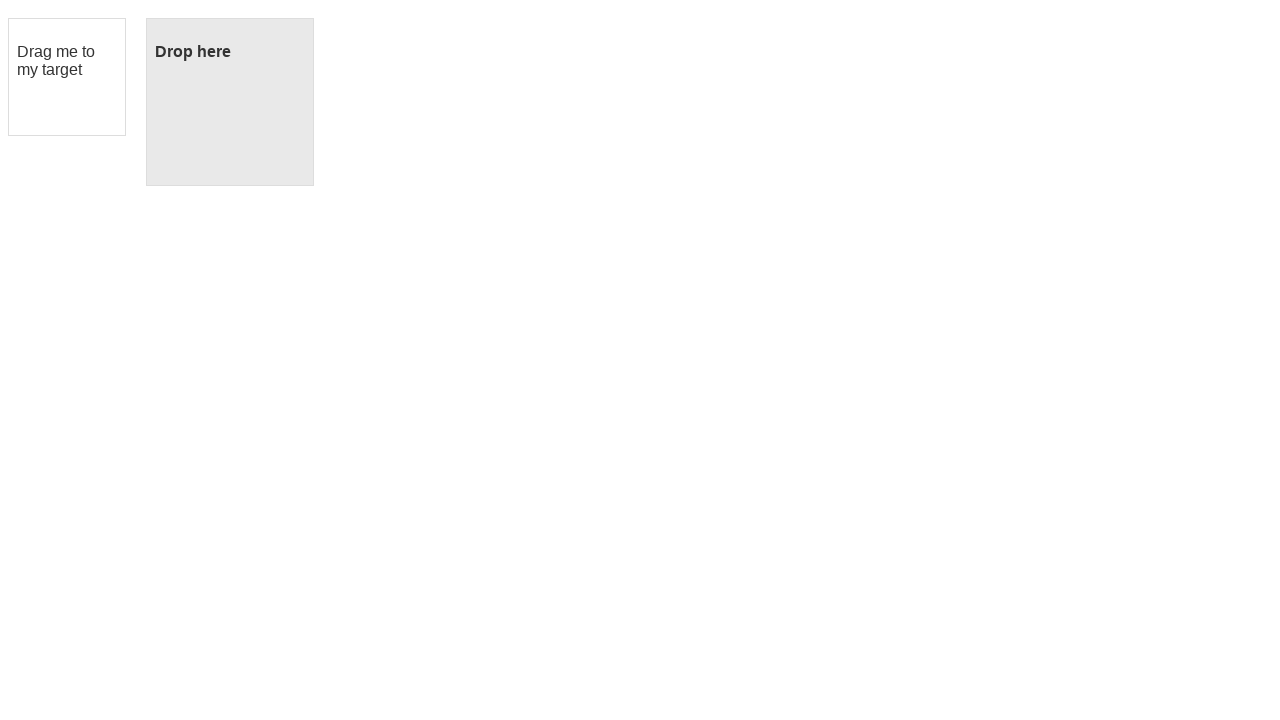

Located droppable target element with id 'droppable'
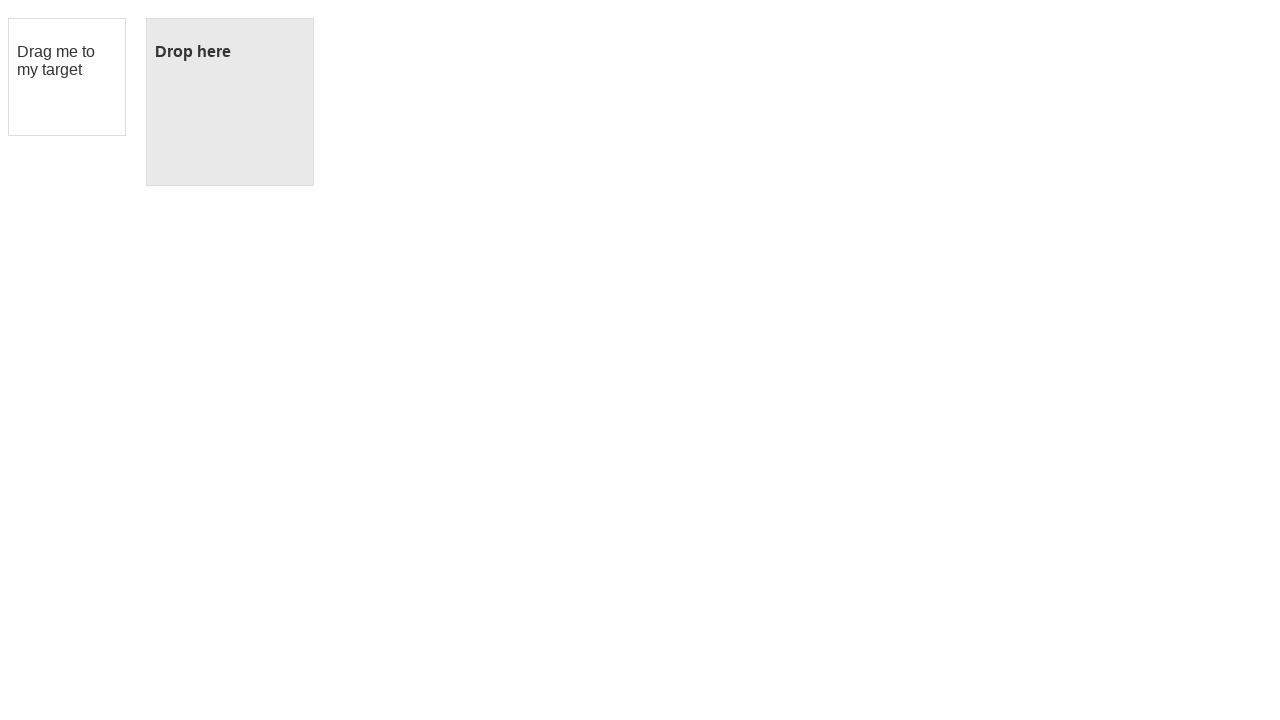

Dragged element from source to target location at (230, 102)
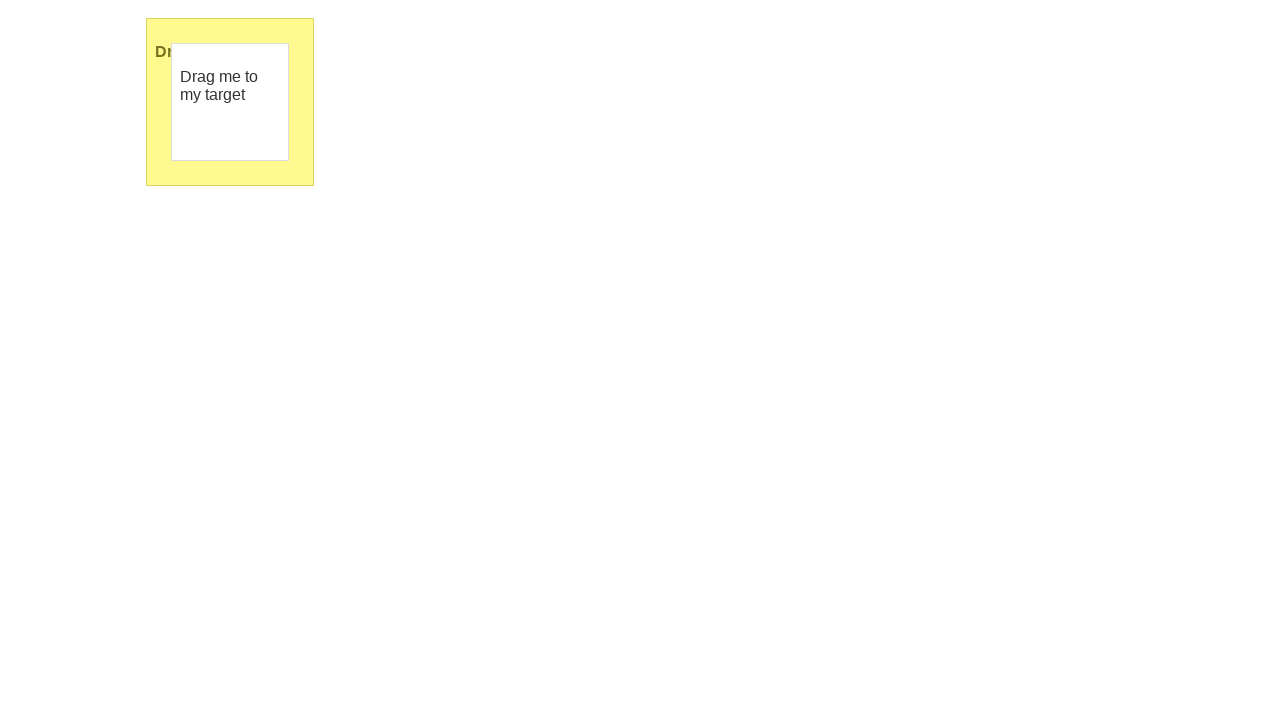

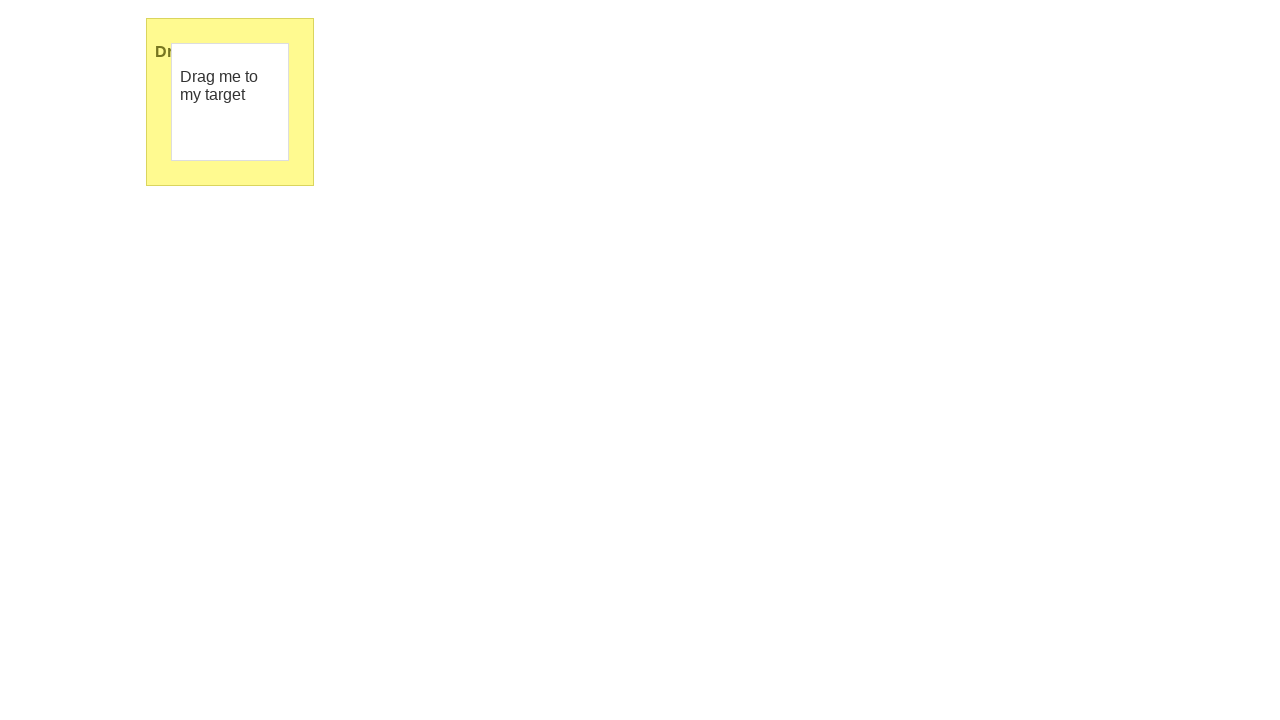